Tests saving an edit by pressing Tab in Completed filter view

Starting URL: https://todomvc4tasj.herokuapp.com/

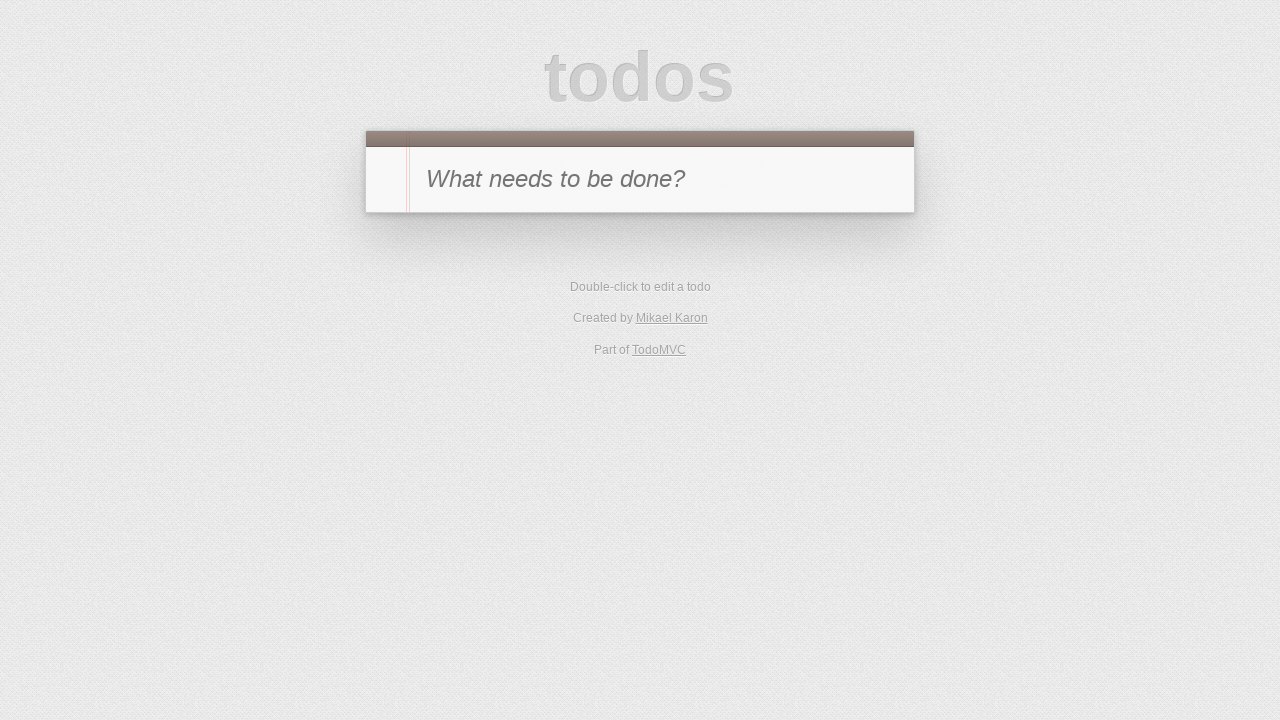

Set localStorage with one completed task
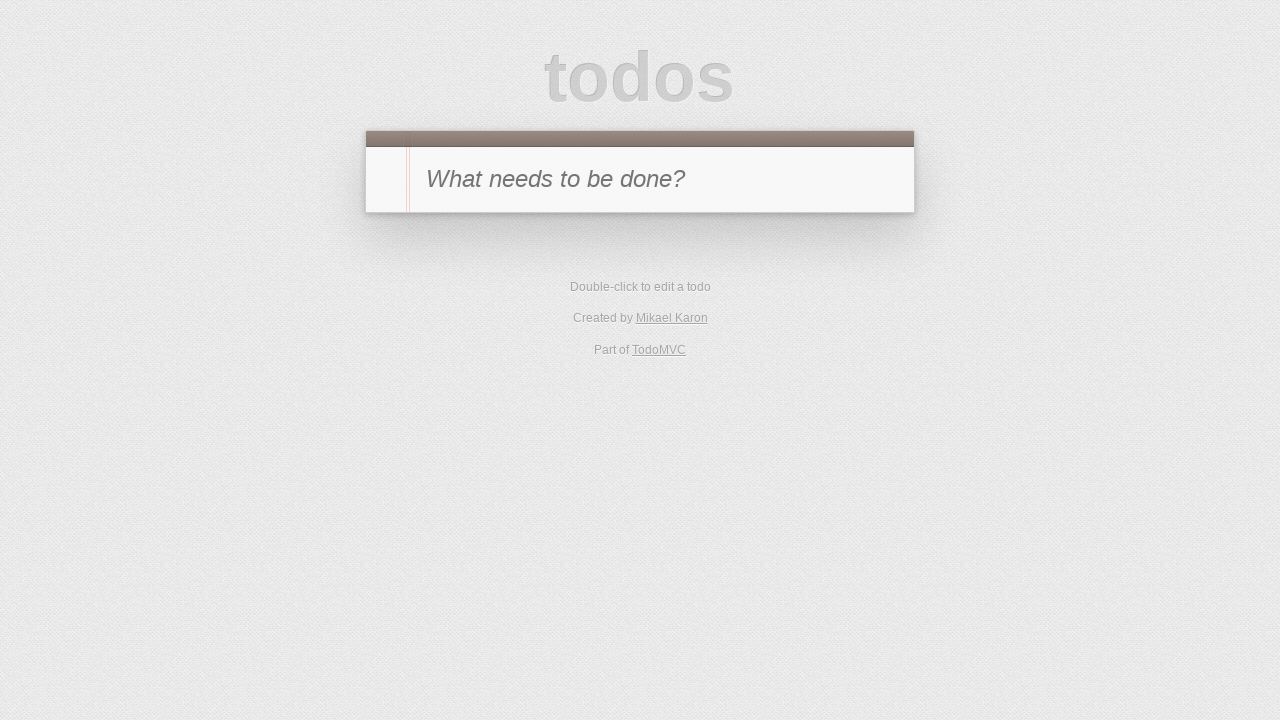

Reloaded page to load tasks from localStorage
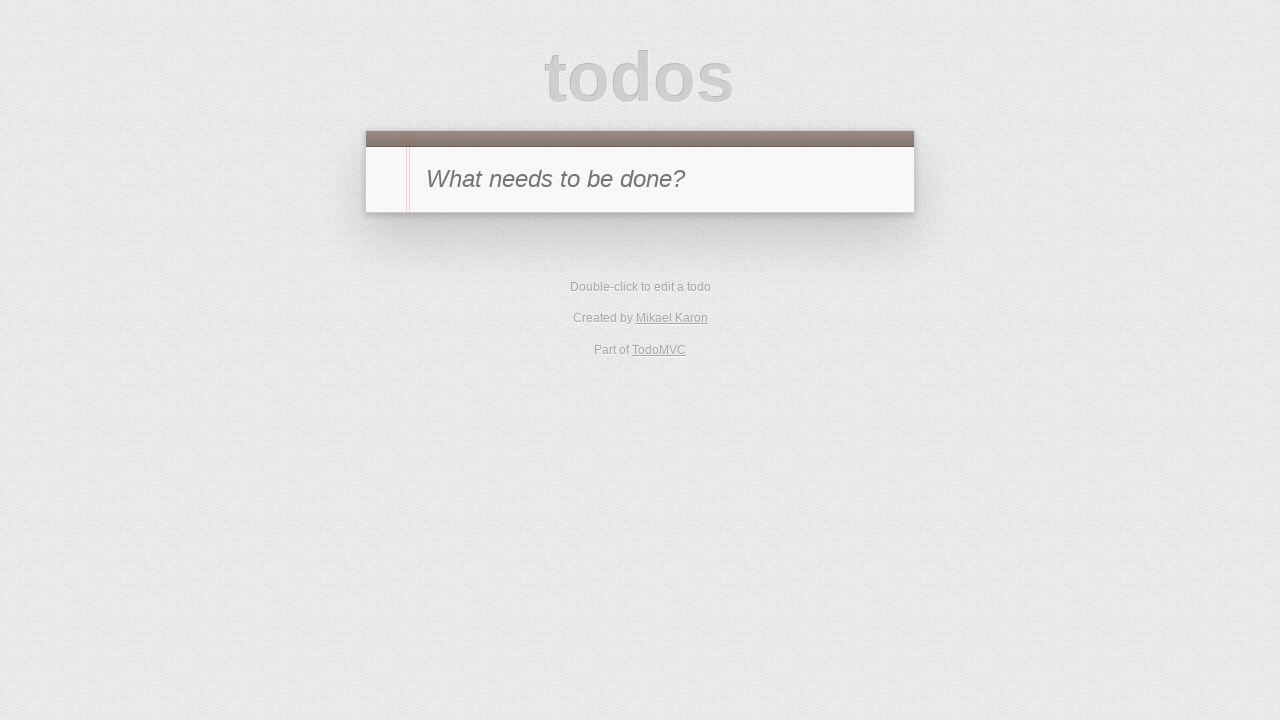

Clicked Completed filter to view completed tasks at (676, 291) on text=Completed
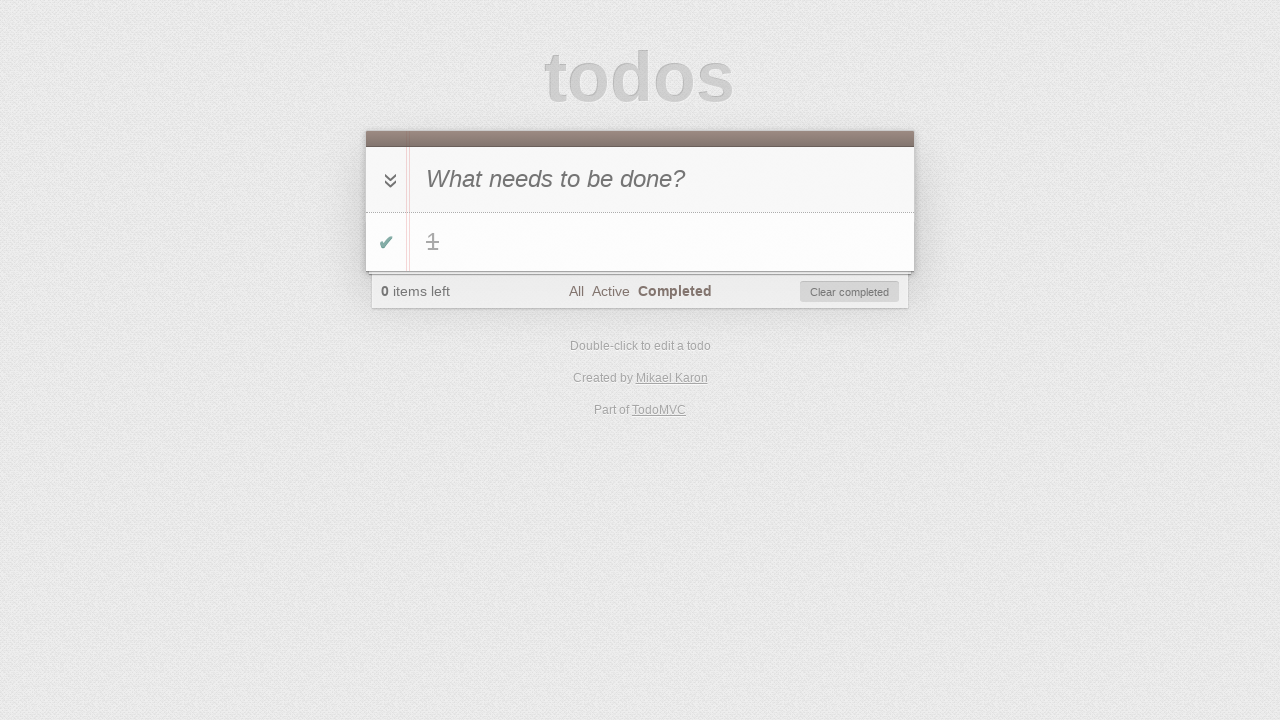

Double-clicked task to enter edit mode at (640, 242) on #todo-list li:has-text('1')
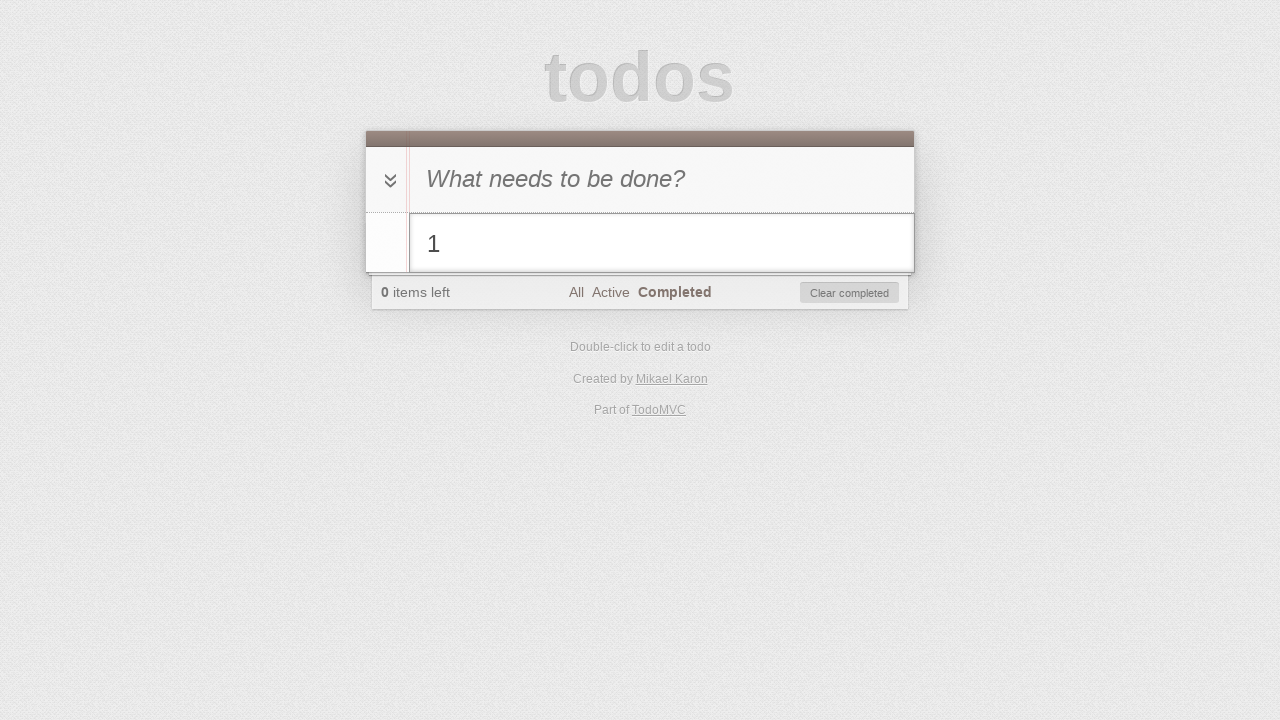

Filled edit field with '1 edited' on #todo-list li.editing .edit
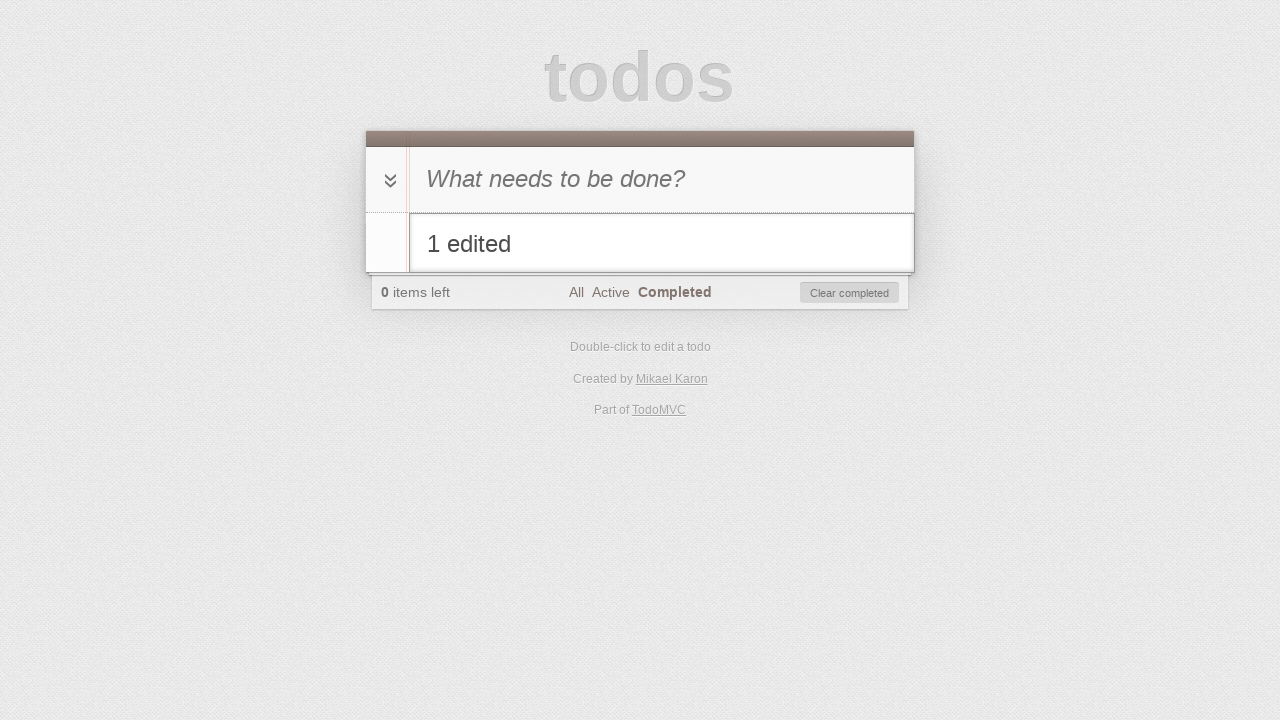

Pressed Tab to save edit on #todo-list li.editing .edit
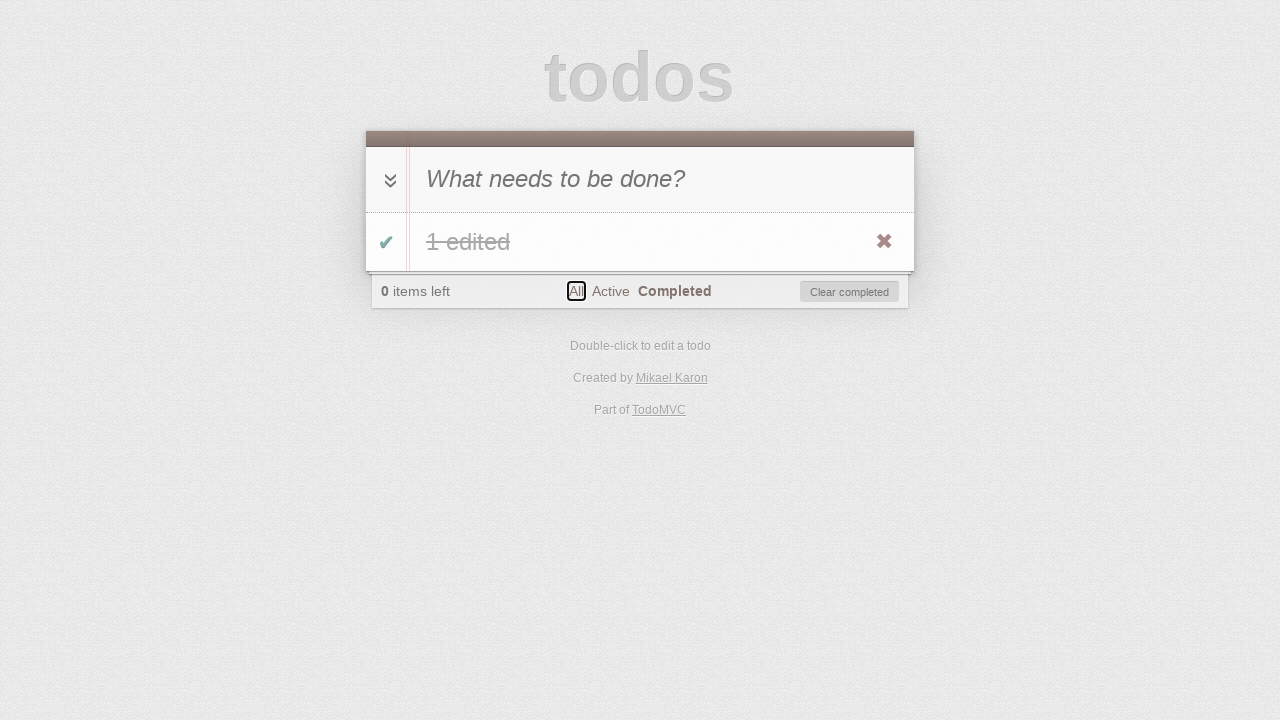

Verified edited task text '1 edited' is displayed
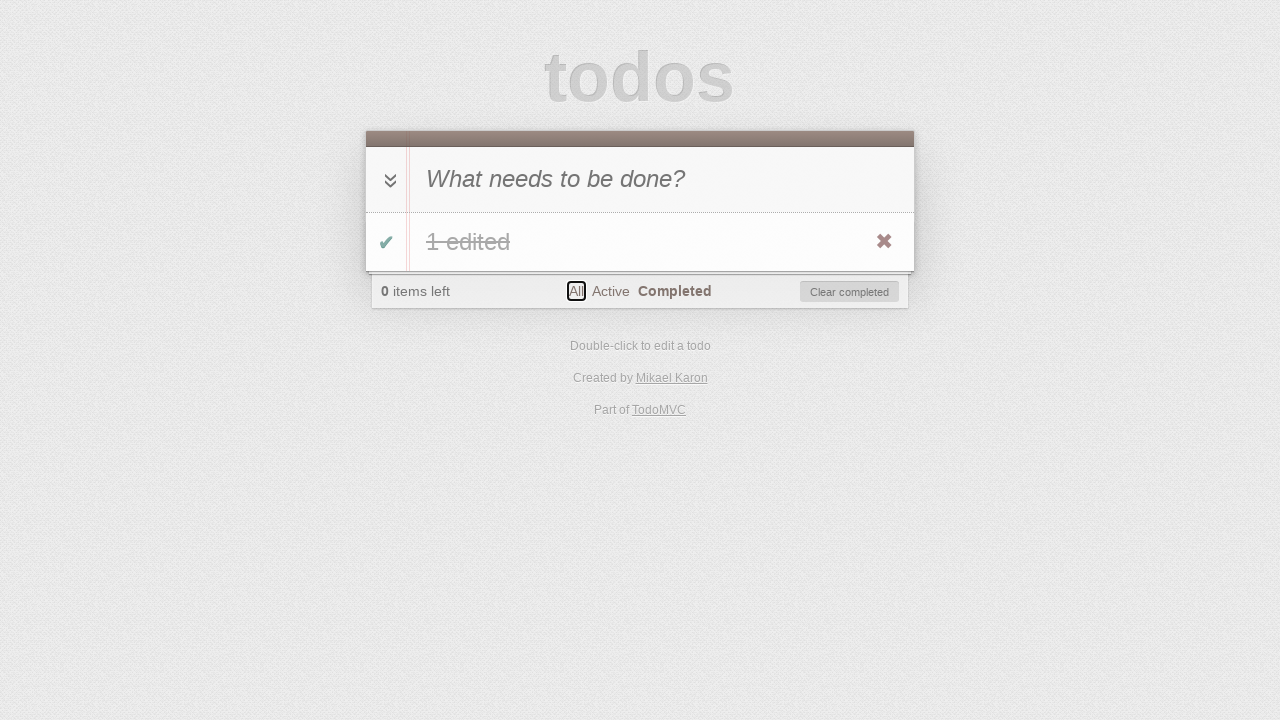

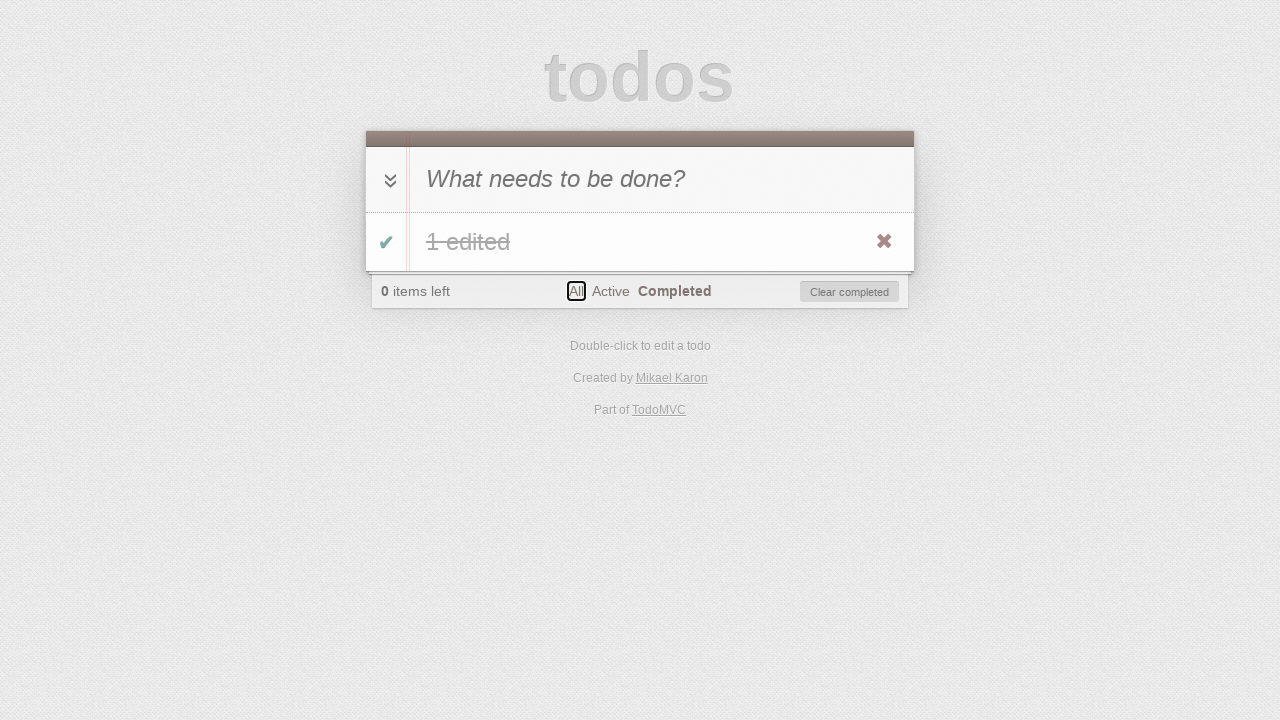